Tests hover functionality on Meesho website by moving the mouse cursor to the "Men" navigation menu element, which typically reveals a dropdown submenu.

Starting URL: https://www.meesho.com/

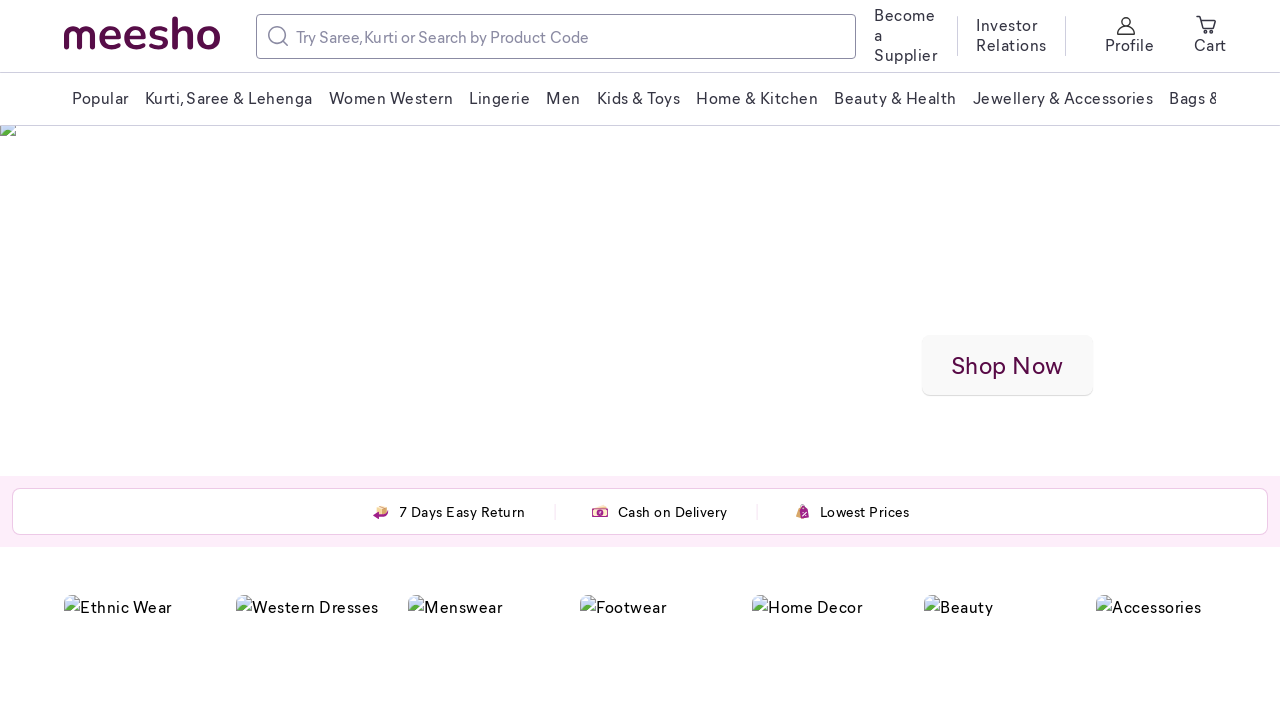

Hovered over 'Men' navigation menu element at (563, 98) on xpath=//span[text()='Men']
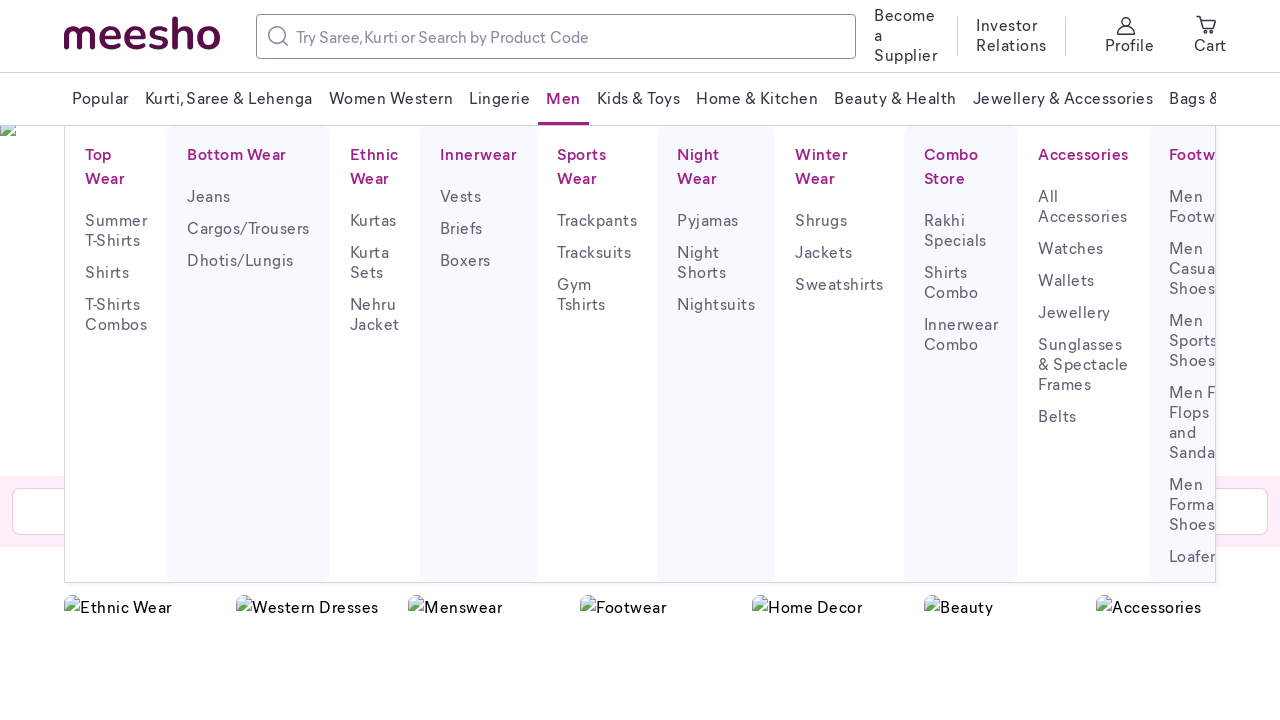

Waited 1 second to observe dropdown menu appearance
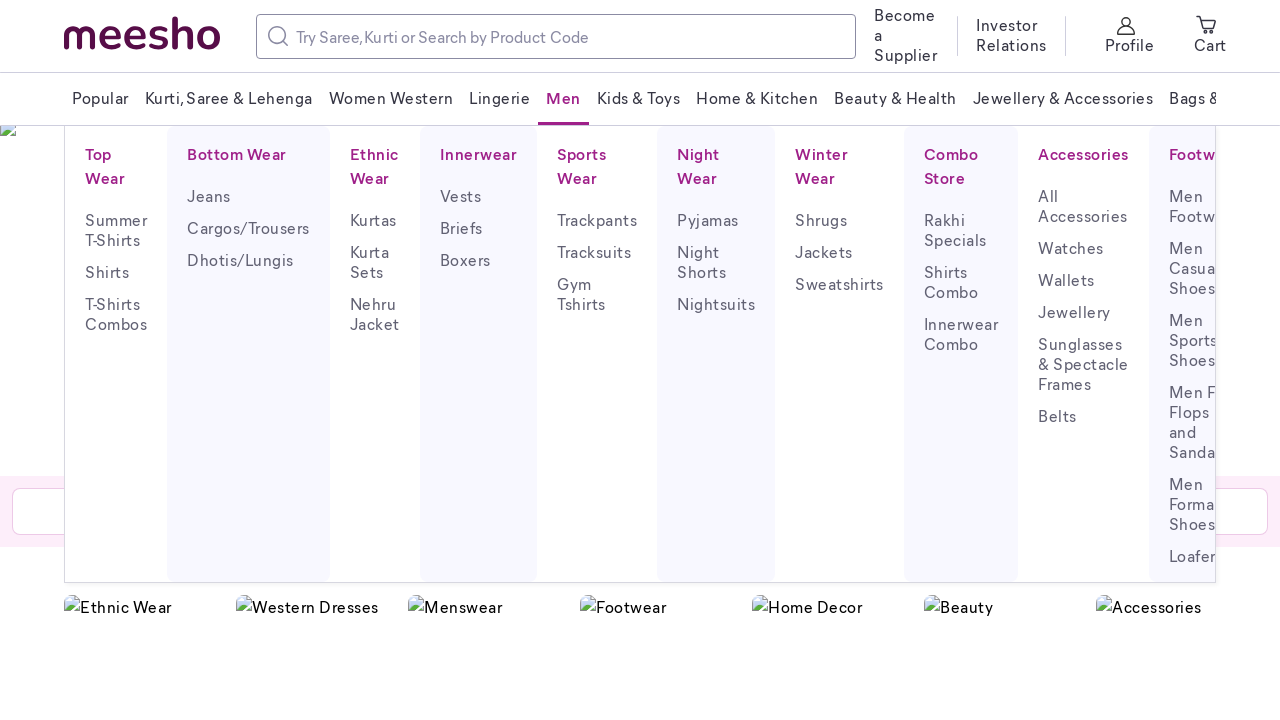

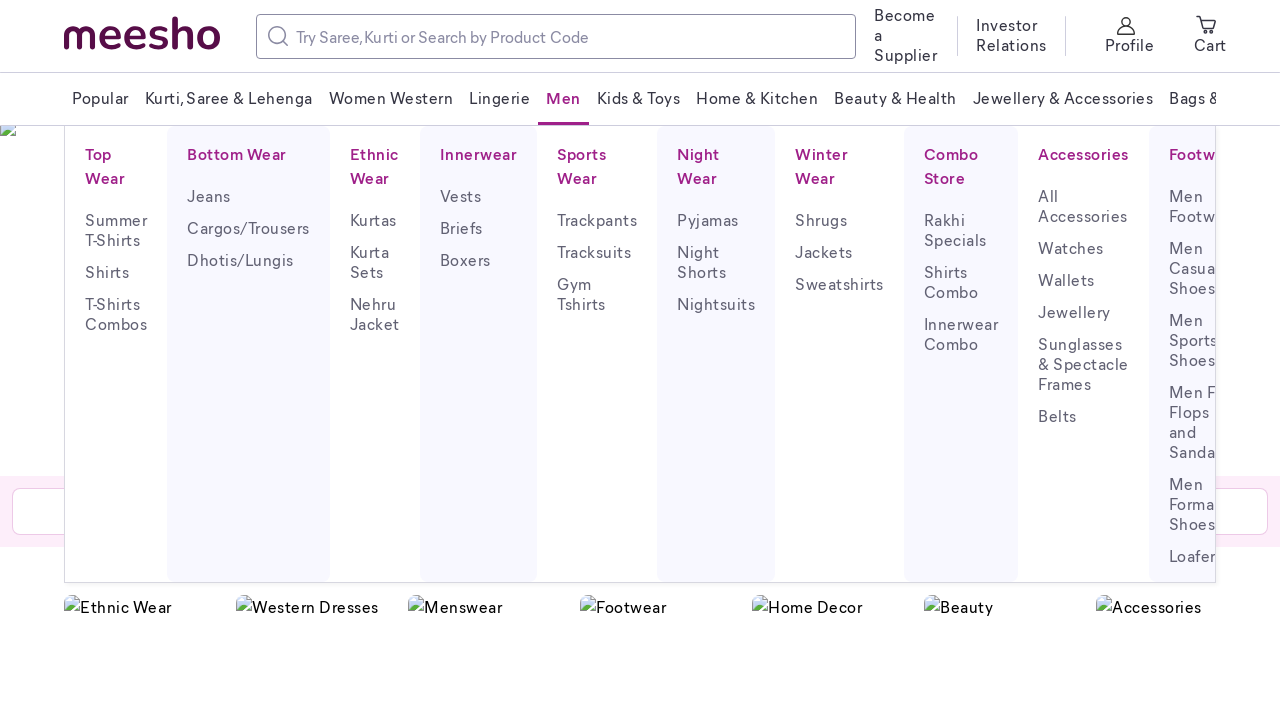